Retrieves a value from an image attribute, calculates a mathematical function, fills the answer in a form, selects checkboxes, and submits the form

Starting URL: http://suninjuly.github.io/get_attribute.html

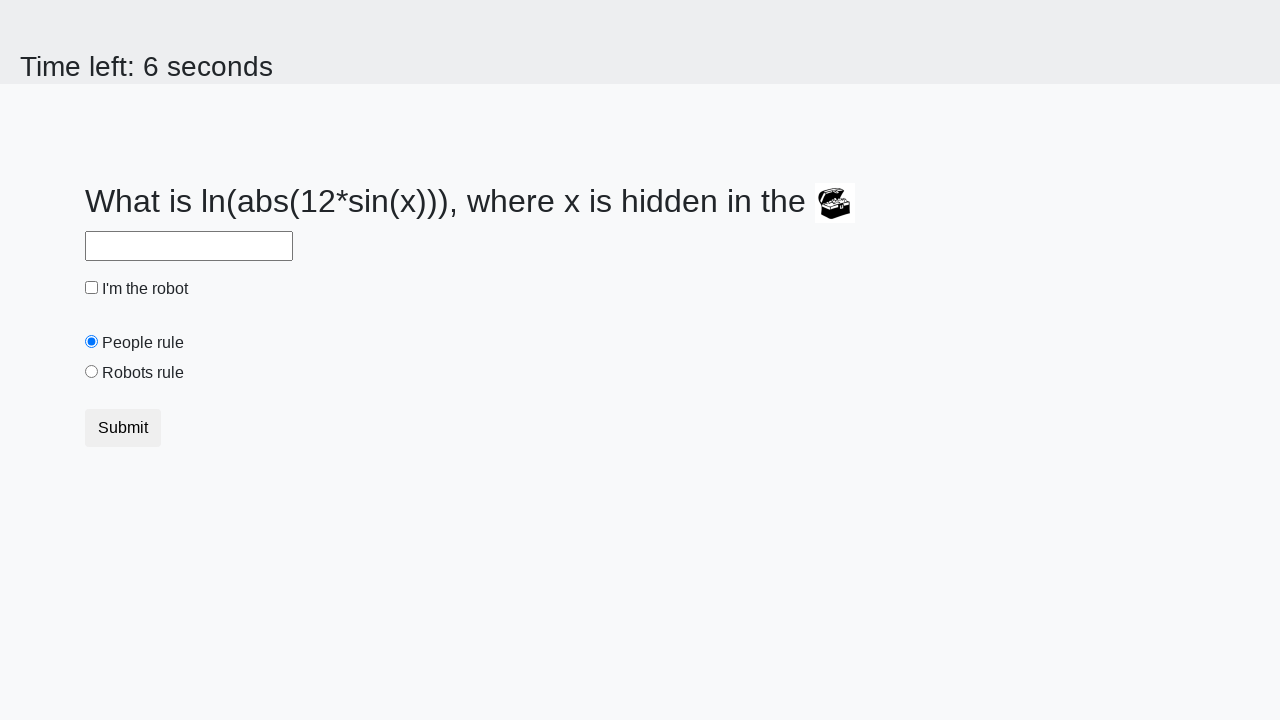

Located image element with valuex attribute
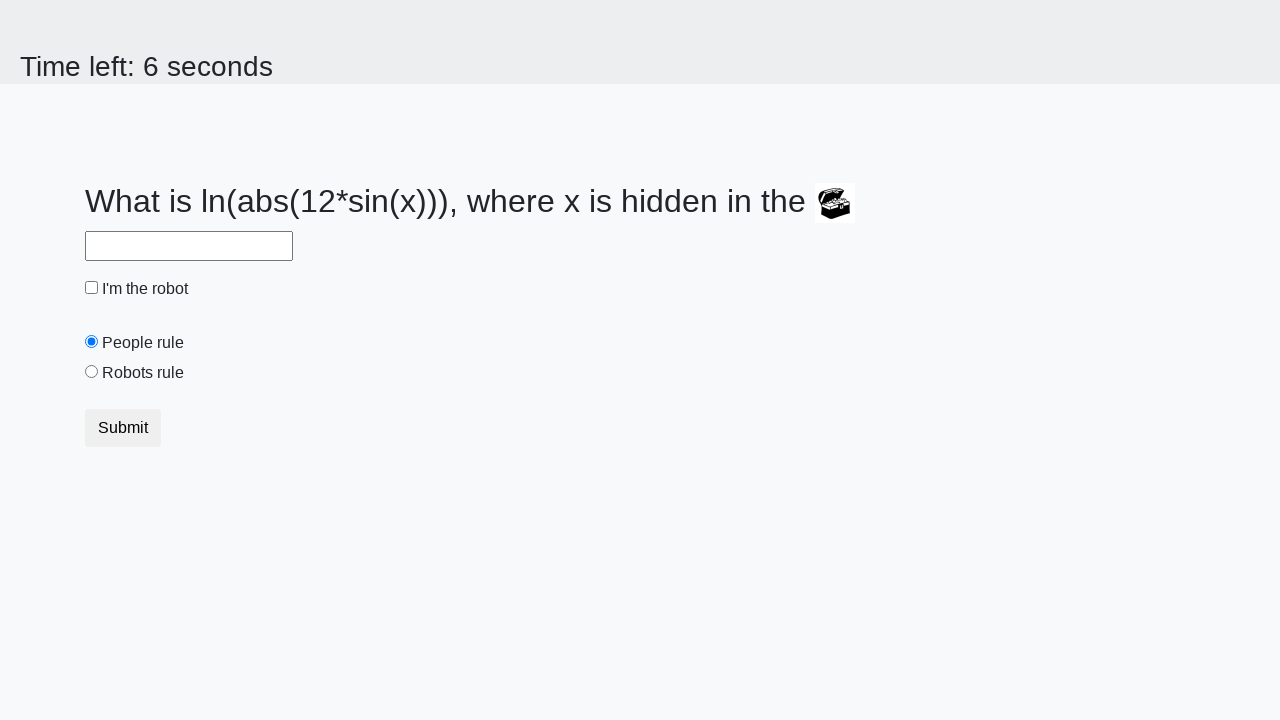

Retrieved valuex attribute from image: 999
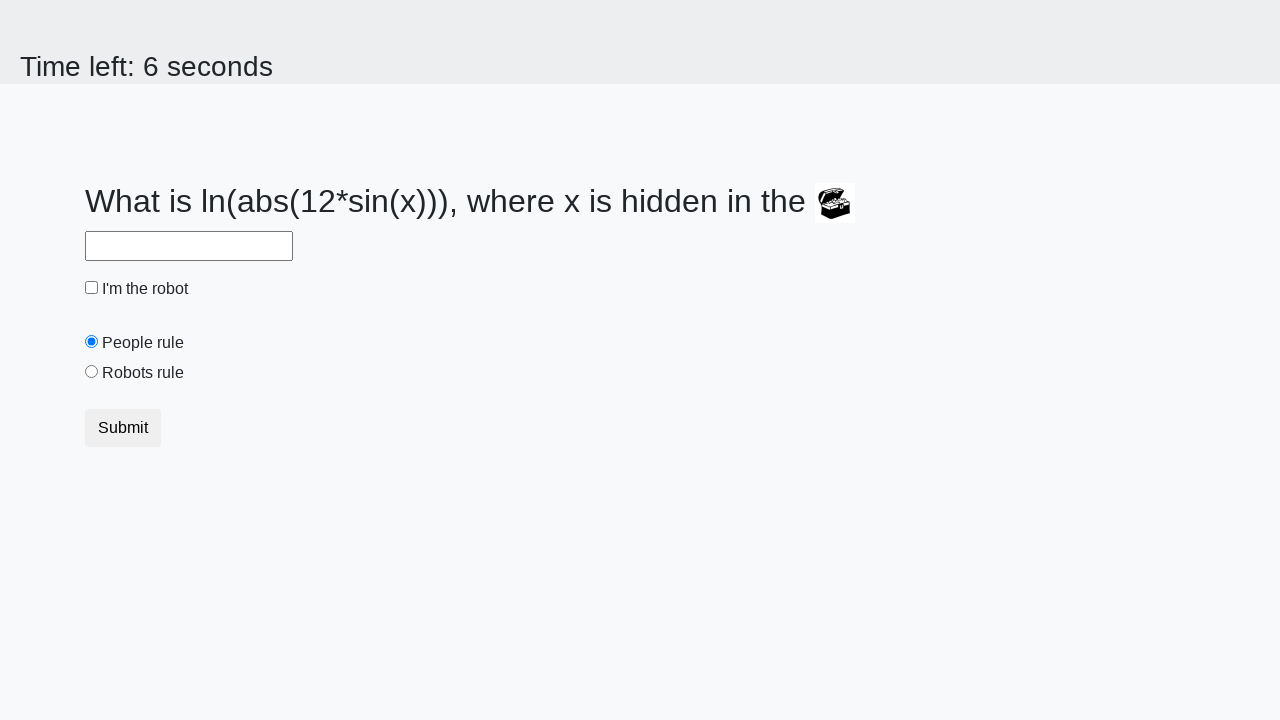

Calculated mathematical function result: -1.1471860227991881
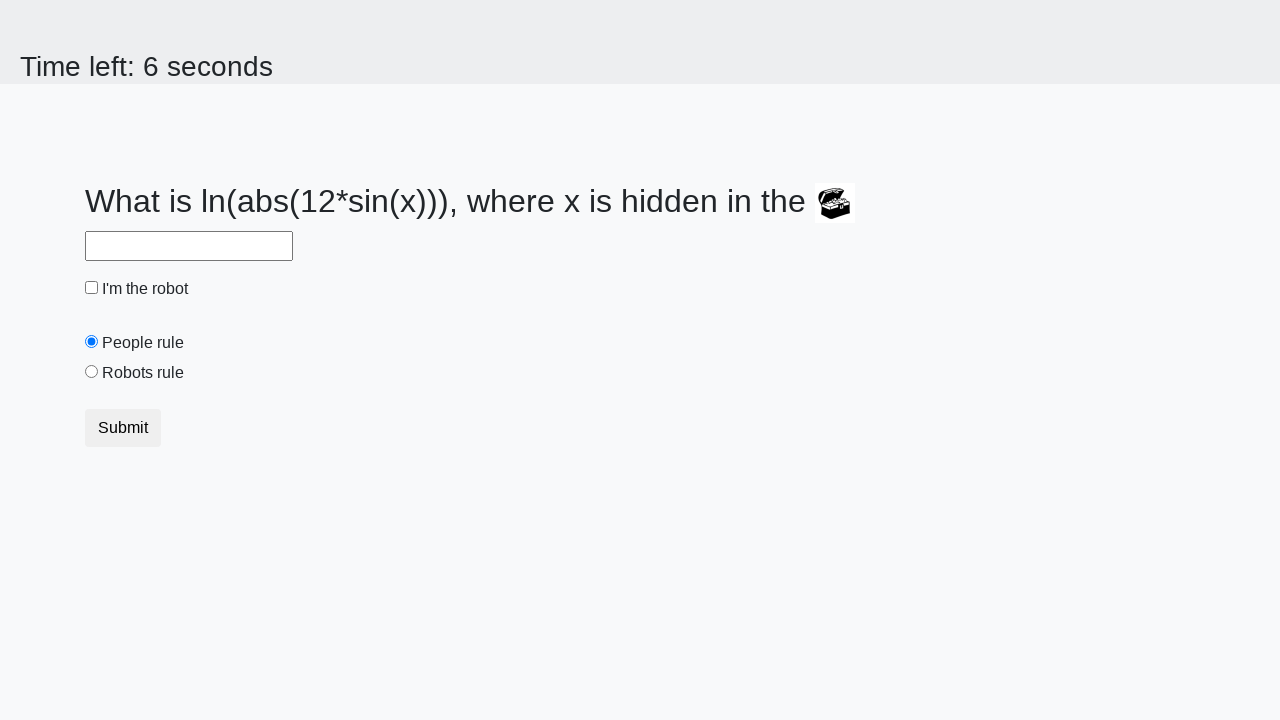

Filled answer field with calculated value on #answer
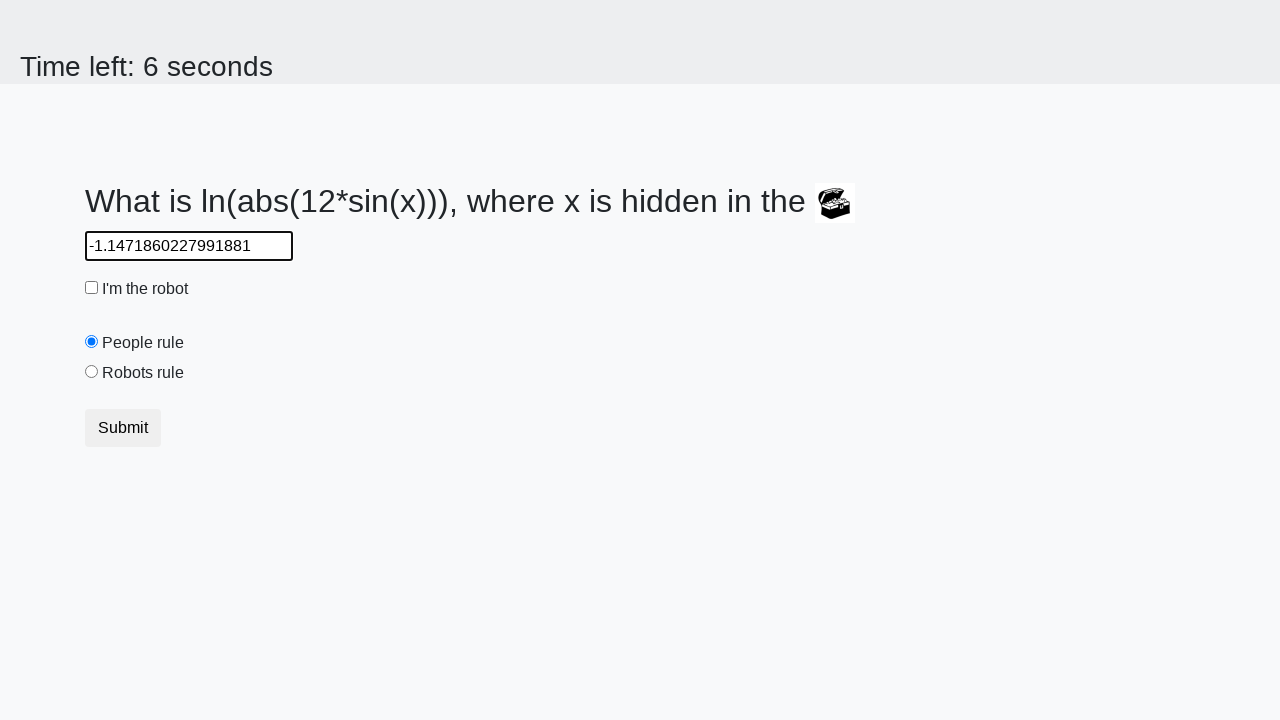

Clicked robot checkbox at (92, 288) on #robotCheckbox
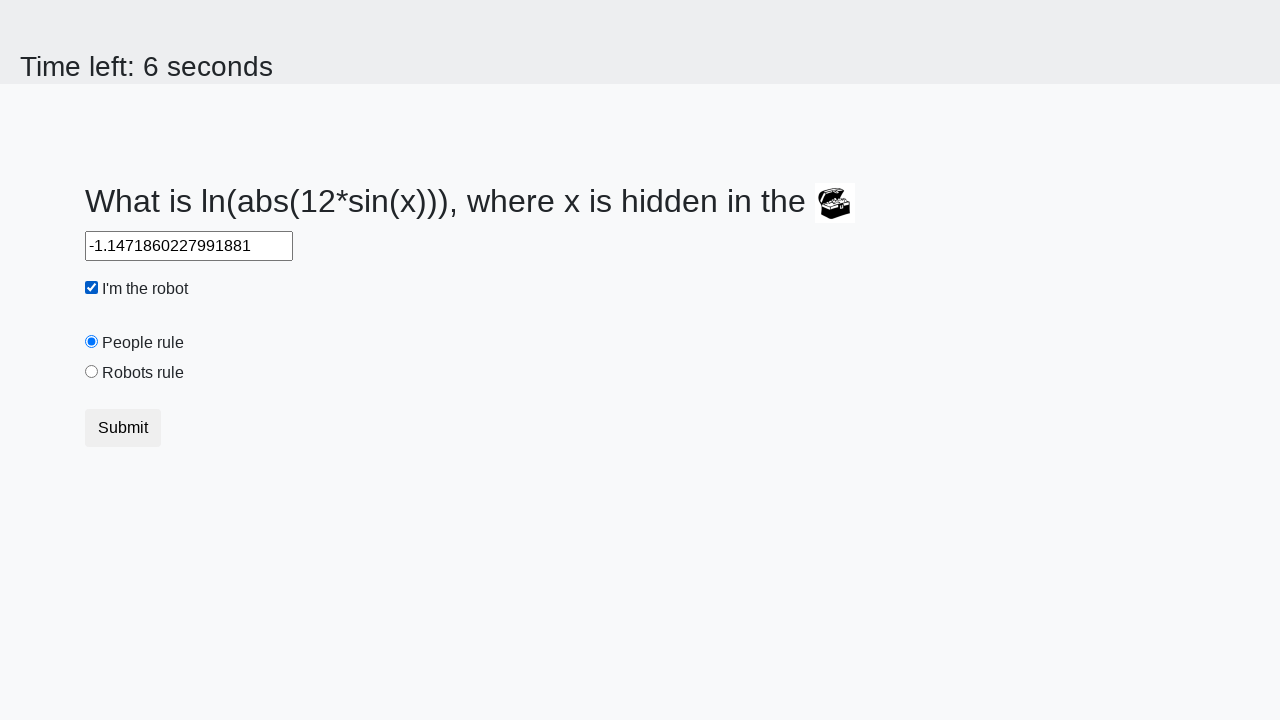

Clicked robots rule radio button at (92, 372) on #robotsRule
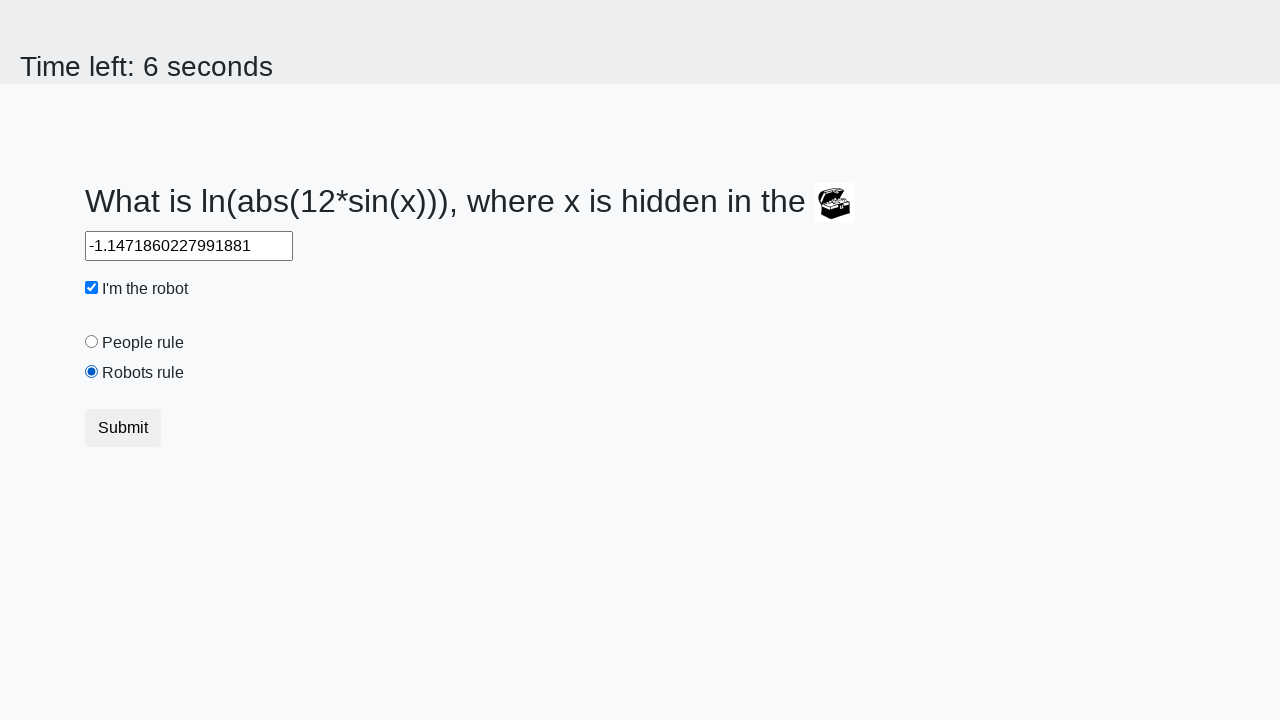

Clicked submit button to submit form at (123, 428) on .btn
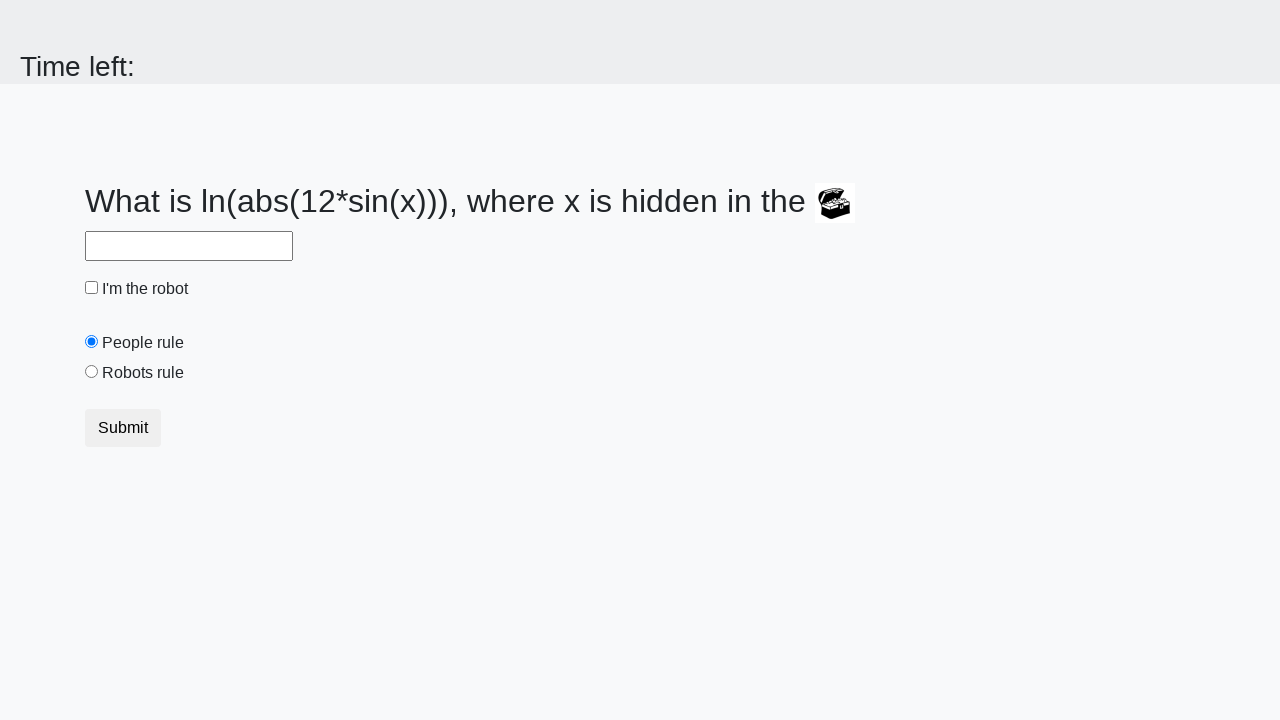

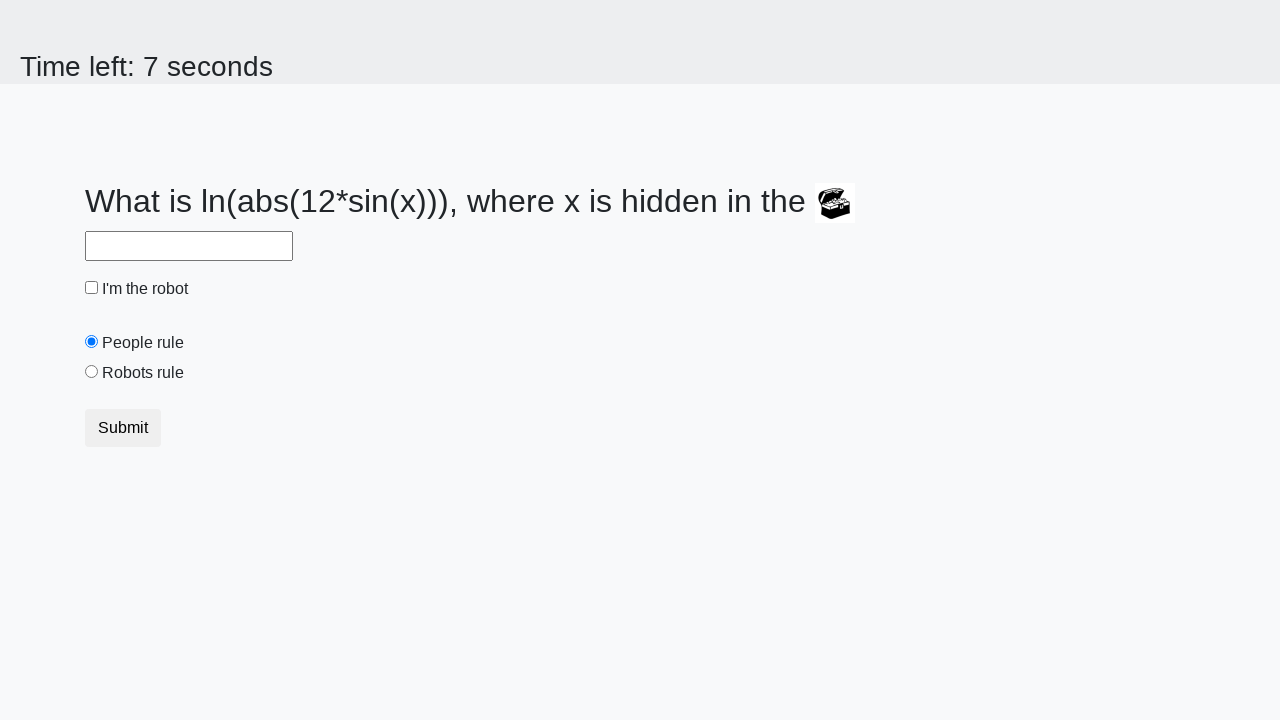